Tests payment form submission with valid card details expecting AUTHORIZED payment status

Starting URL: https://sandbox.cardpay.com/MI/cardpayment2.html?orderXml=PE9SREVSIFdBTExFVF9JRD0nODI5OScgT1JERVJfTlVNQkVSPSc0NTgyMTEnIEFNT1VOVD0nMjkxLjg2JyBDVVJSRU5DWT0nRVVSJyAgRU1BSUw9J2N1c3RvbWVyQGV4YW1wbGUuY29tJz4KPEFERFJFU1MgQ09VTlRSWT0nVVNBJyBTVEFURT0nTlknIFpJUD0nMTAwMDEnIENJVFk9J05ZJyBTVFJFRVQ9JzY3NyBTVFJFRVQnIFBIT05FPSc4NzY5OTA5MCcgVFlQRT0nQklMTElORycvPgo8L09SREVSPg==&sha512=998150a2b27484b776a1628bfe7505a9cb430f276dfa35b14315c1c8f03381a90490f6608f0dcff789273e05926cd782e1bb941418a9673f43c47595aa7b8b0d

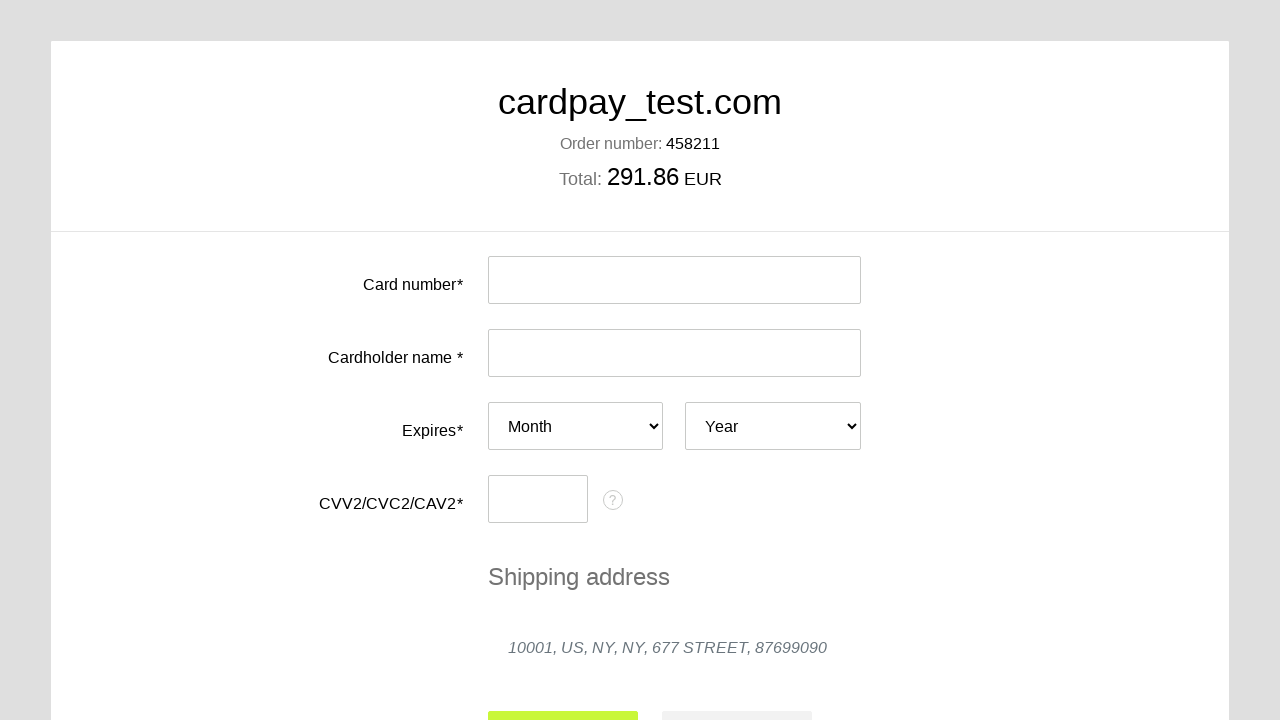

Clicked card number input field at (674, 280) on #input-card-number
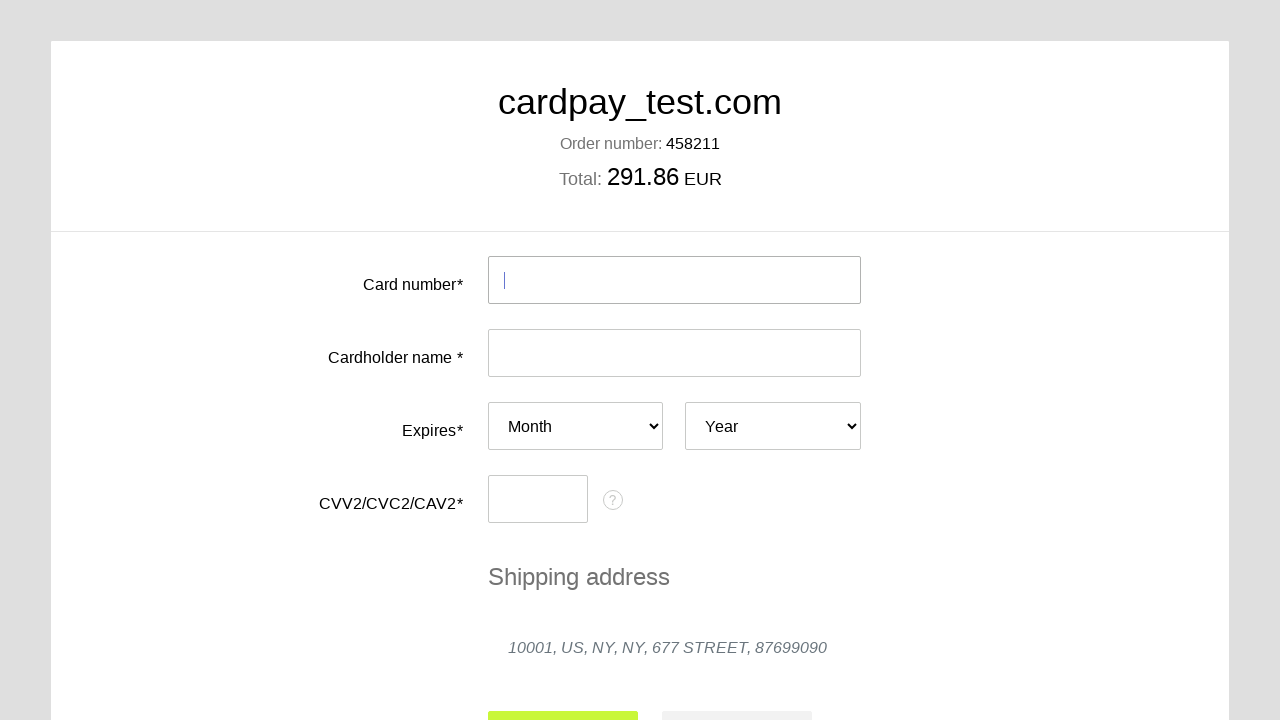

Filled card number field with test card 4000000000000051 on #input-card-number
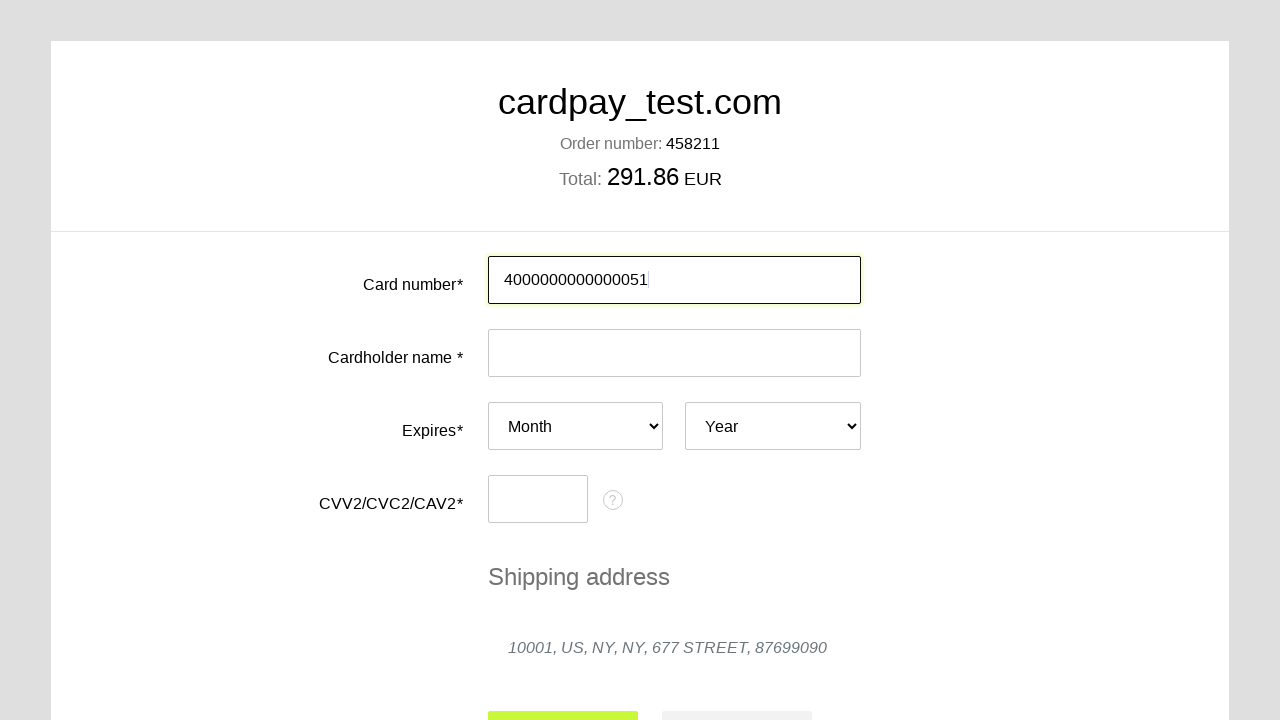

Clicked card holder name input field at (674, 353) on #input-card-holder
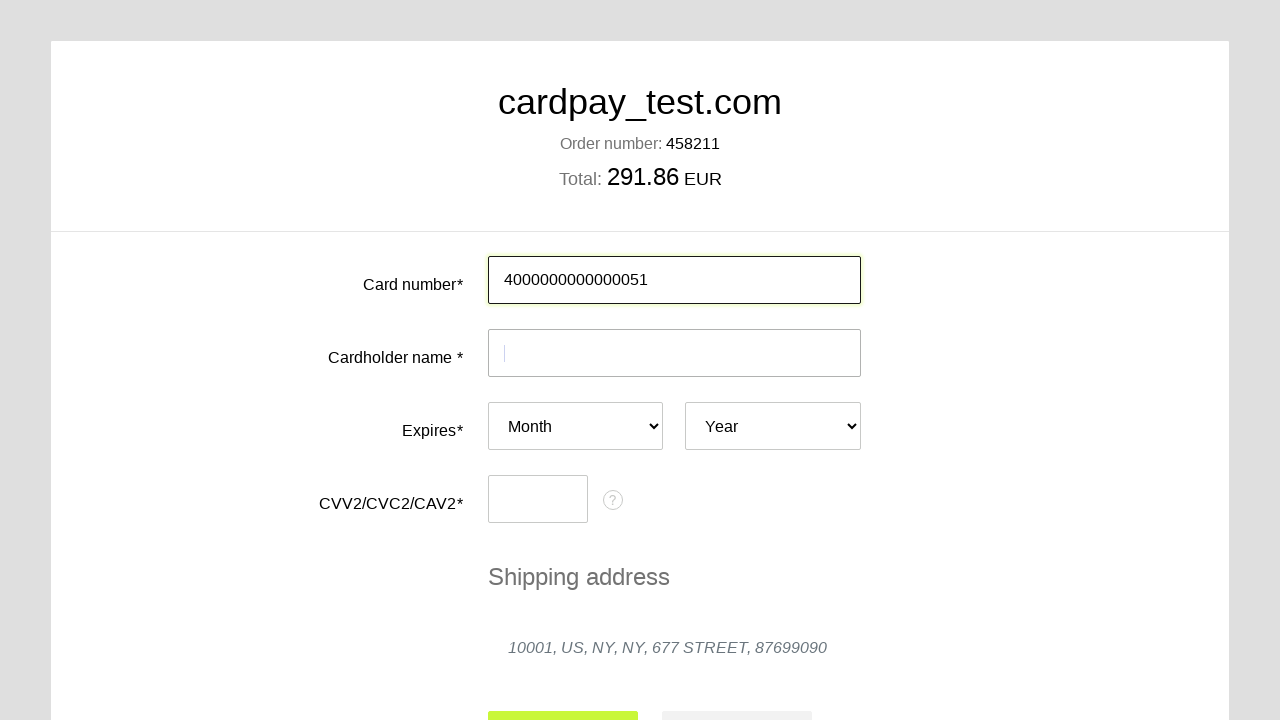

Filled card holder name with 'JHON JHONSON' on #input-card-holder
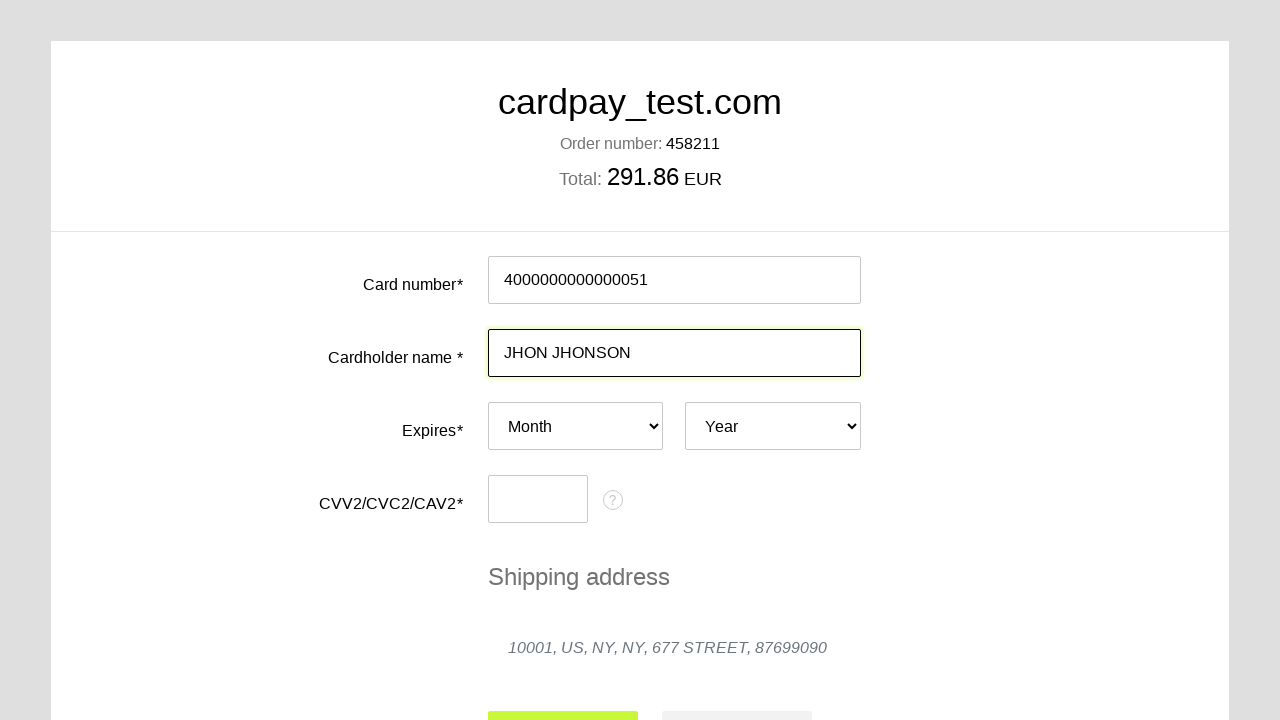

Clicked expiry month dropdown at (576, 426) on #card-expires-month
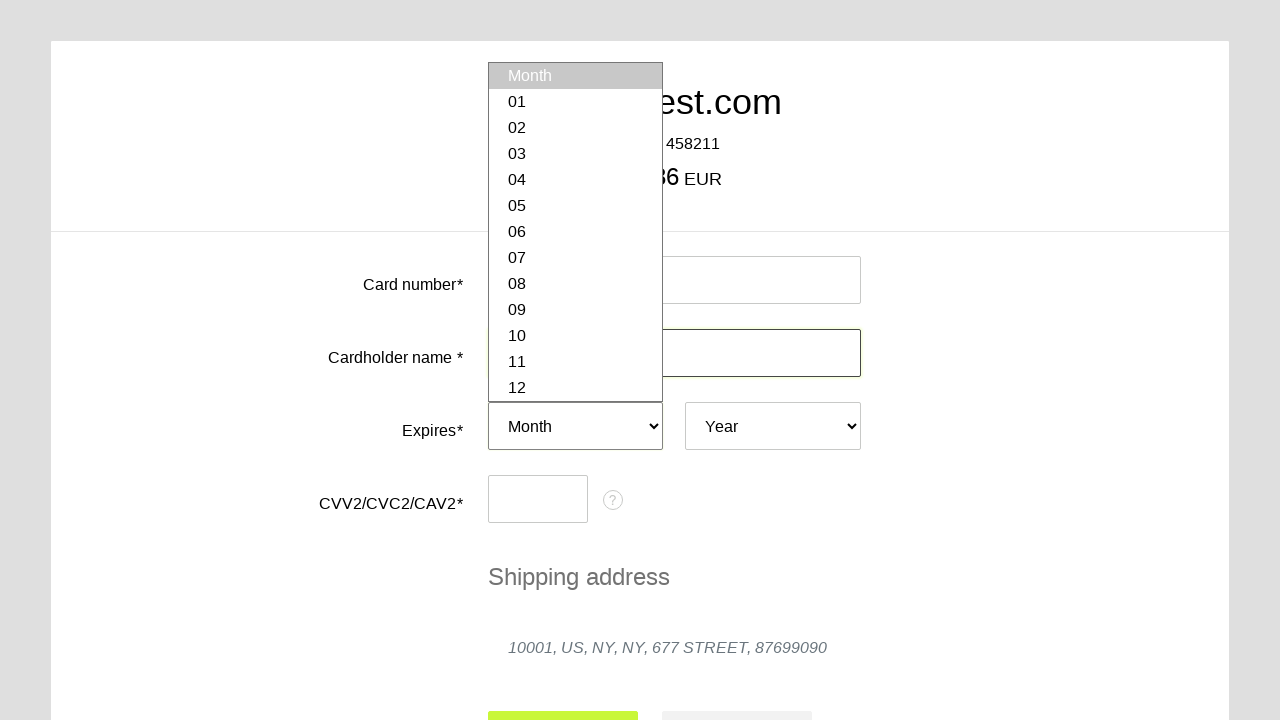

Selected expiry month 03 on #card-expires-month
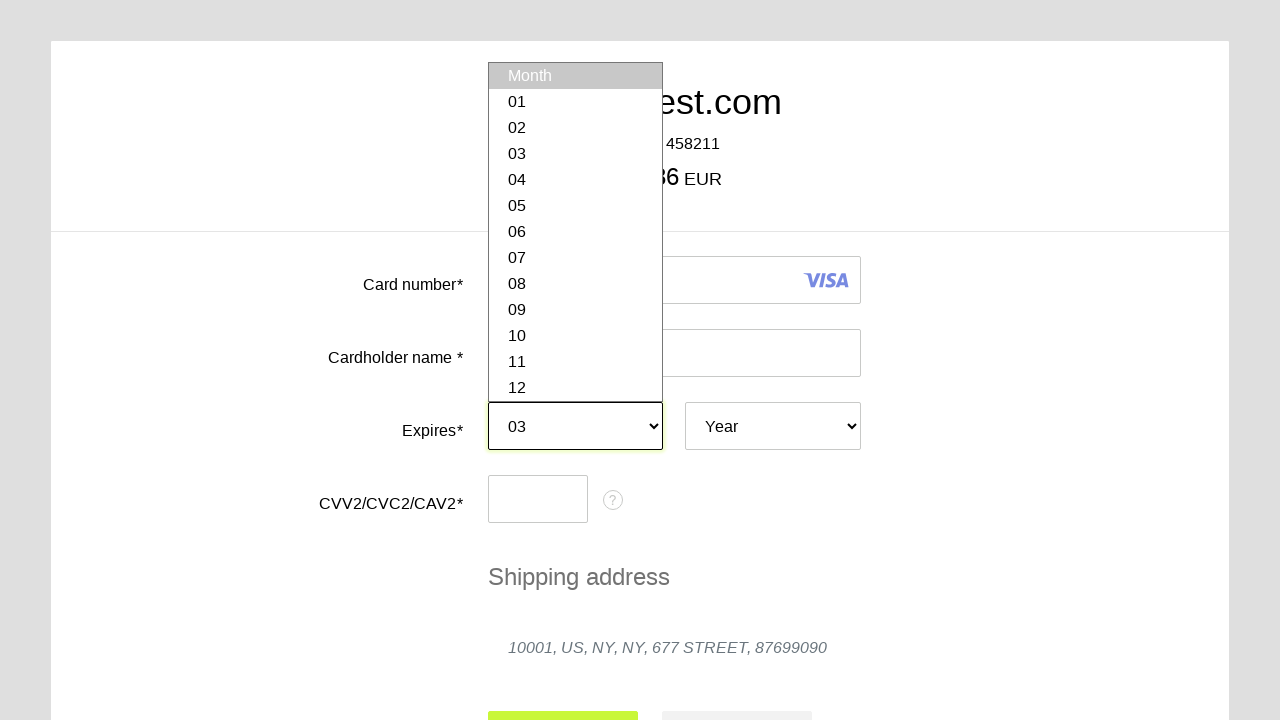

Clicked expiry year dropdown at (773, 426) on #card-expires-year
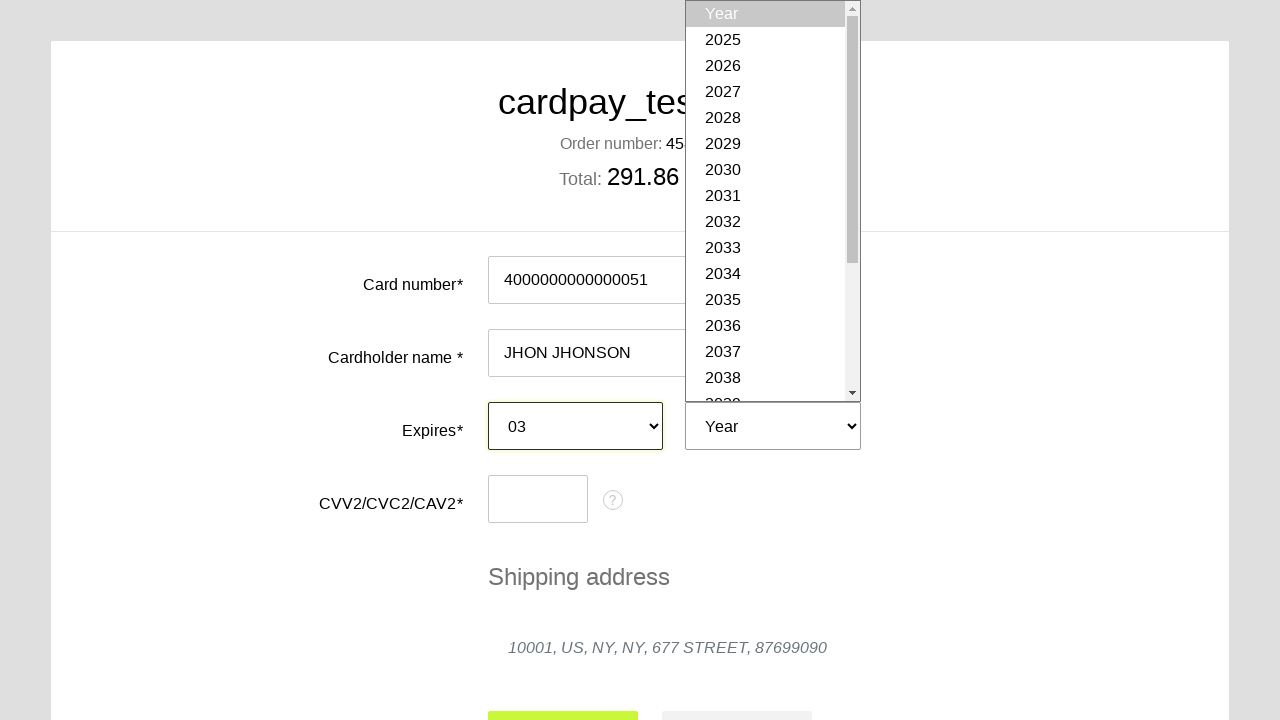

Selected expiry year 2026 on #card-expires-year
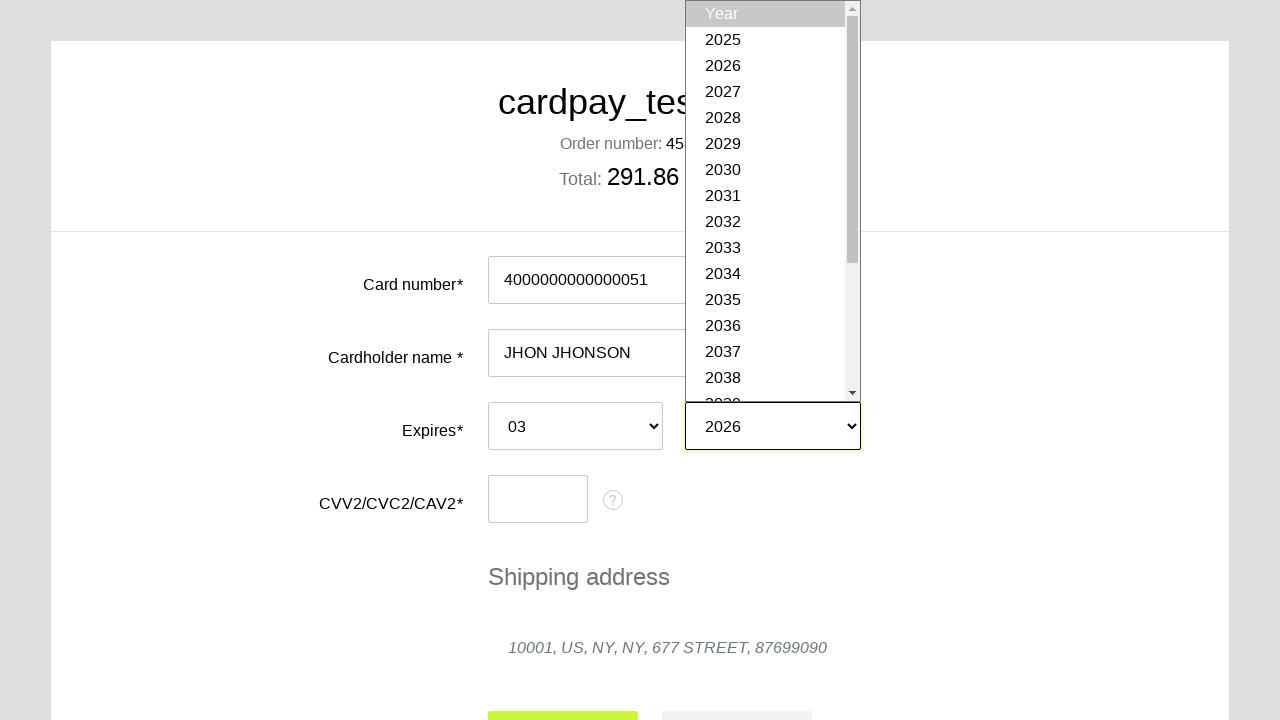

Clicked CVC input field at (538, 499) on #input-card-cvc
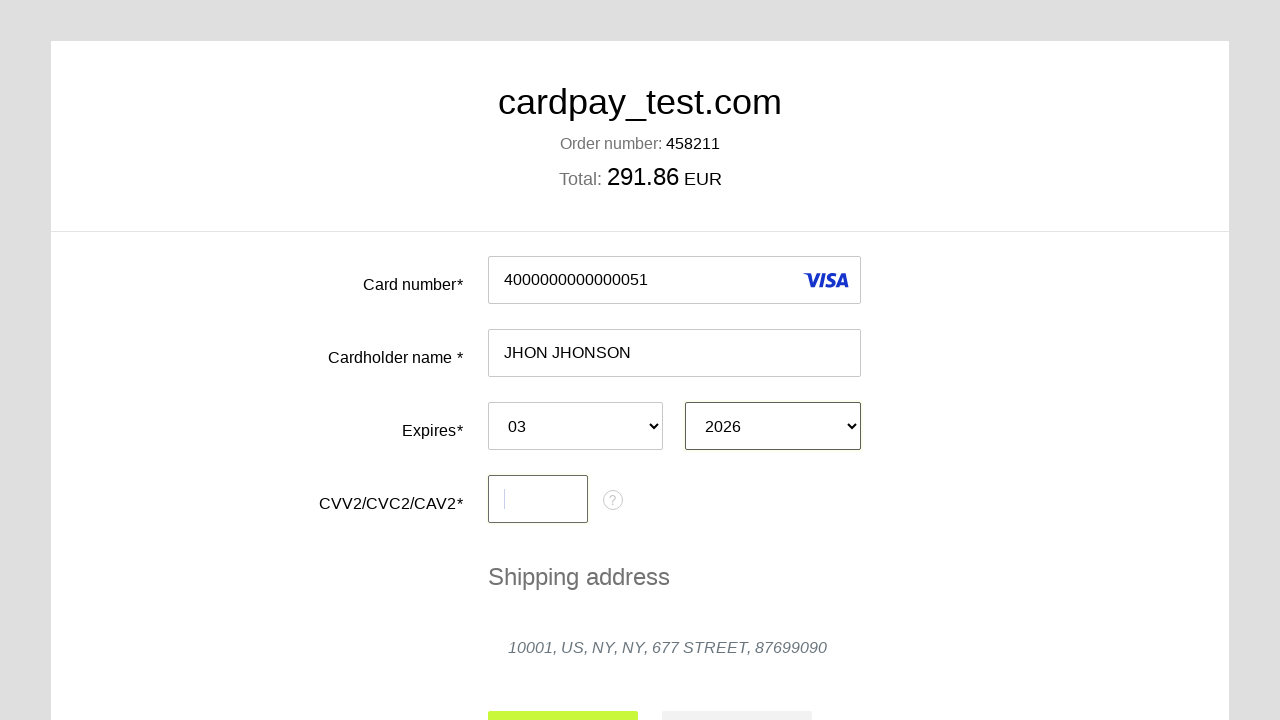

Filled CVC field with '333' on #input-card-cvc
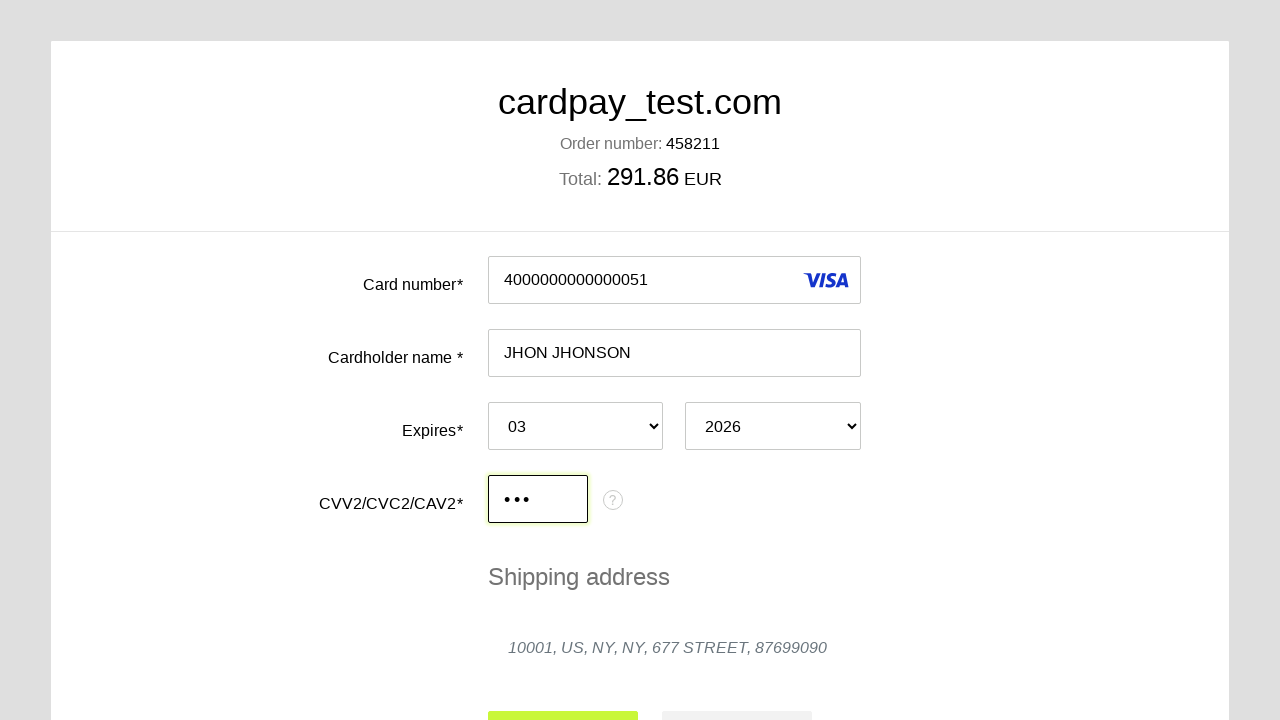

Clicked submit button to process payment at (563, 696) on #action-submit
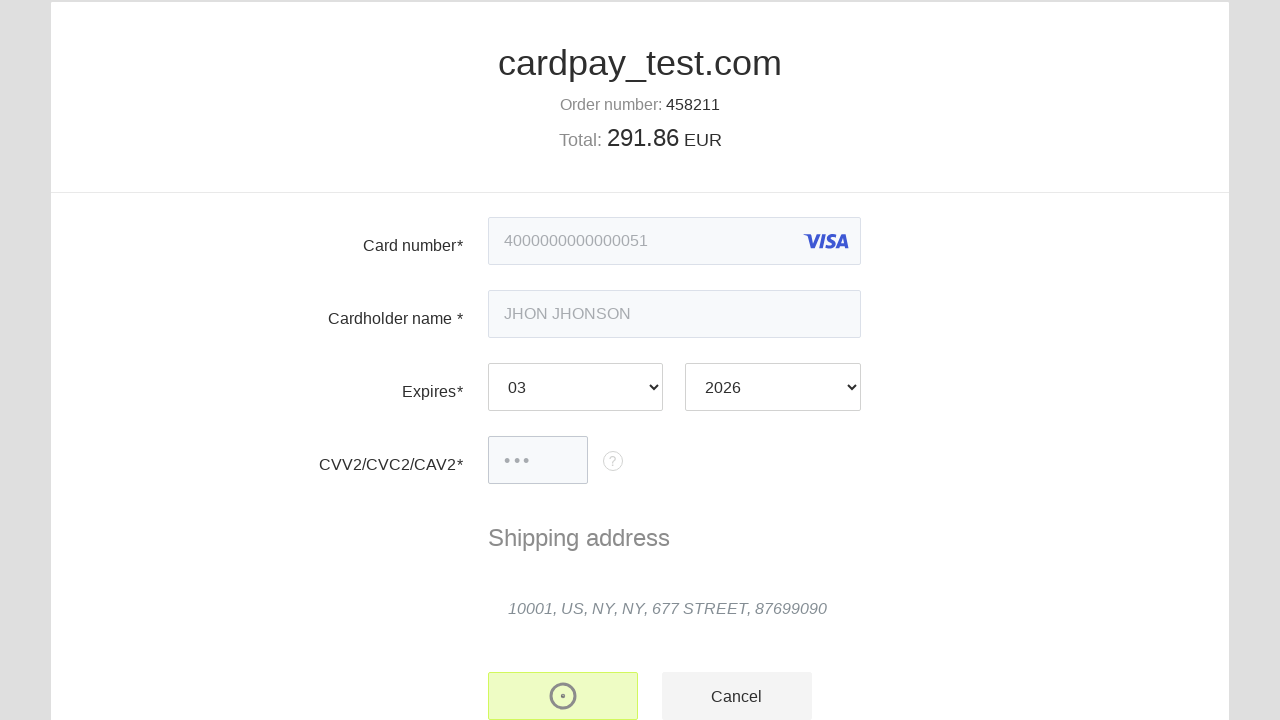

Payment status result loaded - AUTHORIZED payment status expected
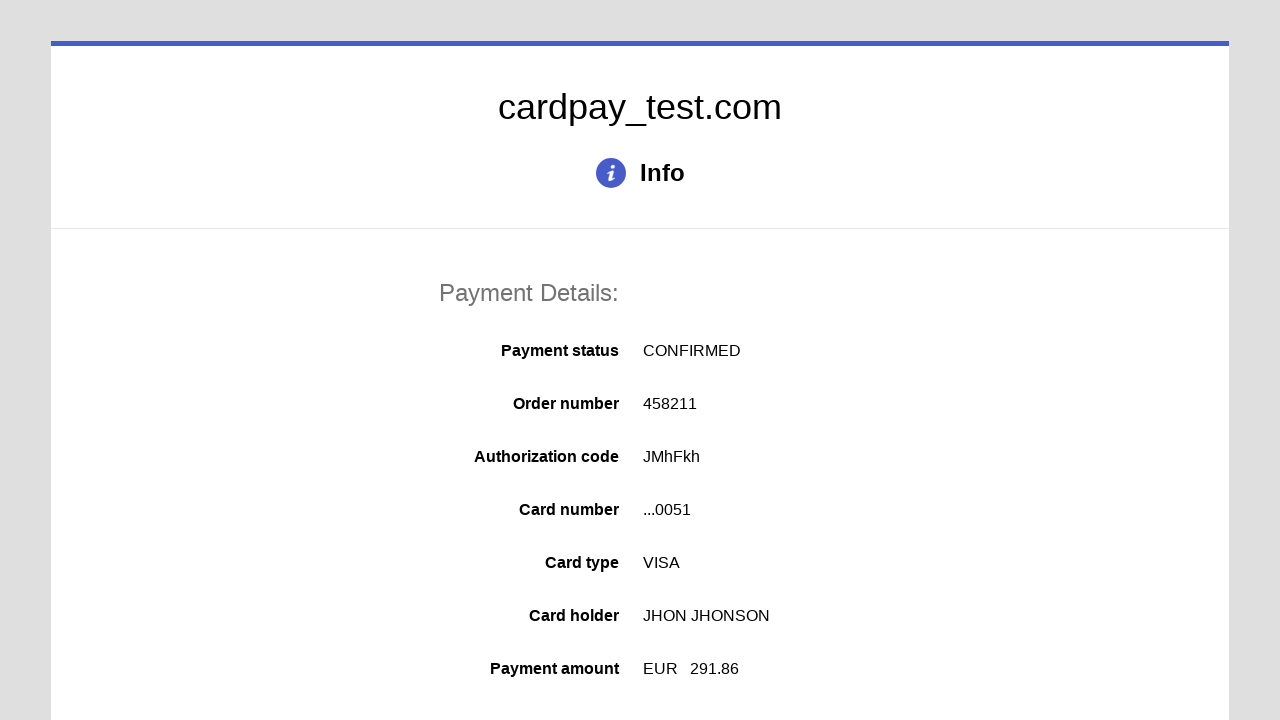

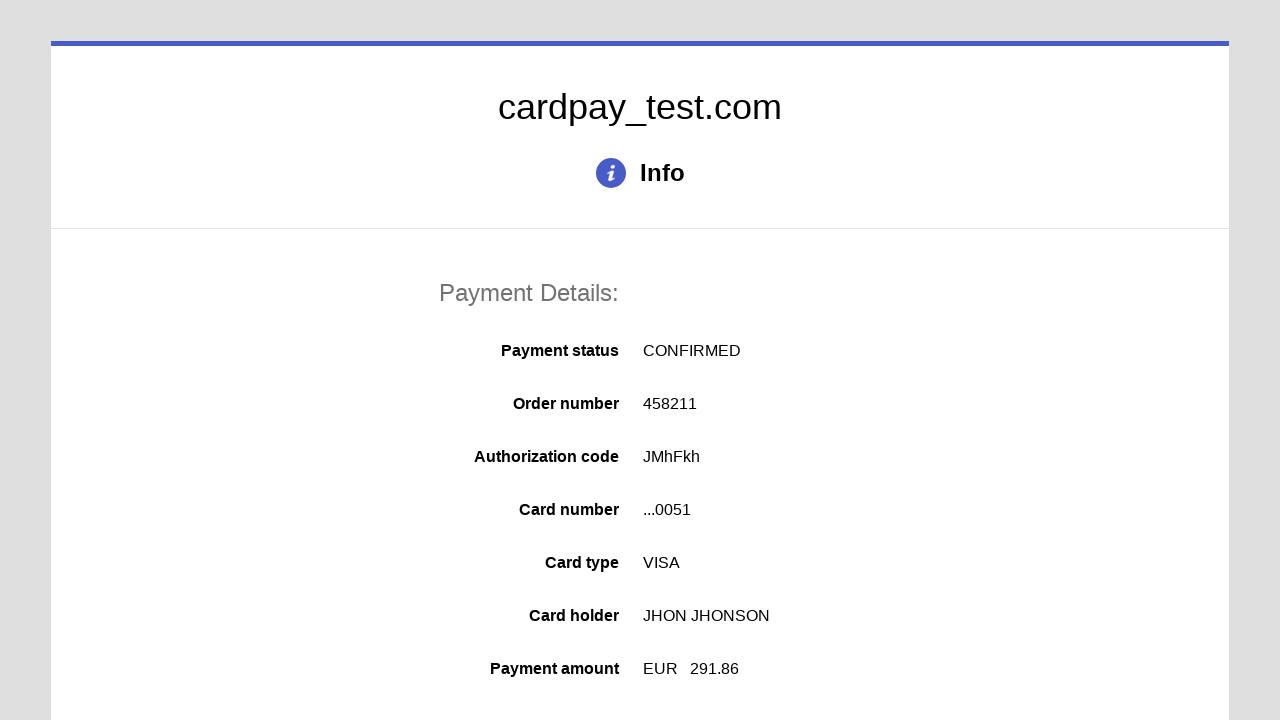